Tests checkbox interaction by checking checkbox 1 if unchecked and unchecking checkbox 2 if checked, then verifying the final states.

Starting URL: https://the-internet.herokuapp.com/checkboxes

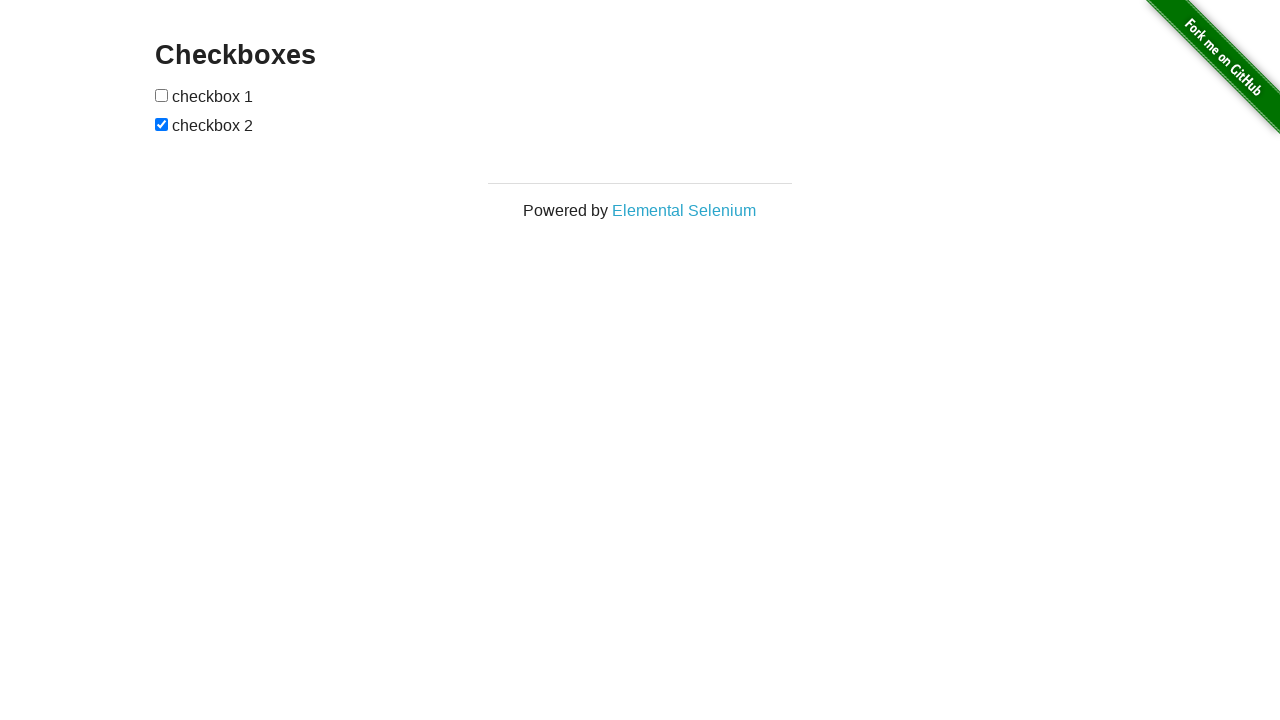

Checked initial state of checkbox 1
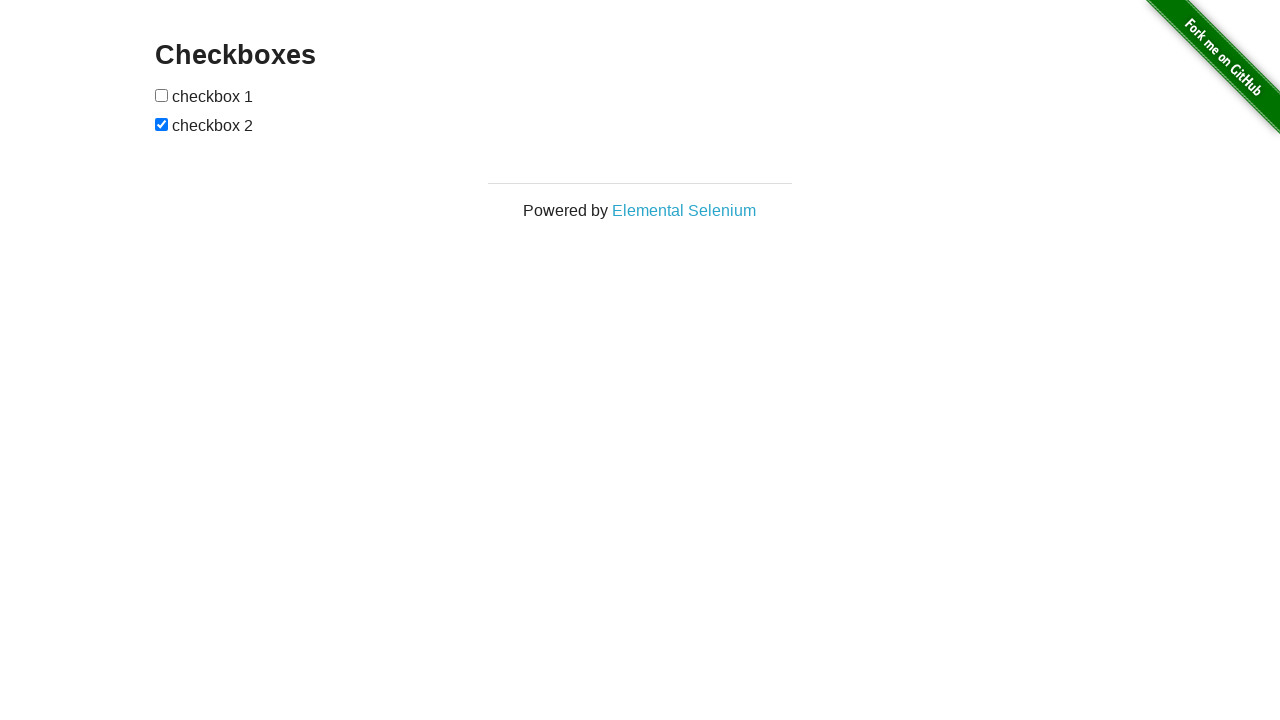

Checked initial state of checkbox 2
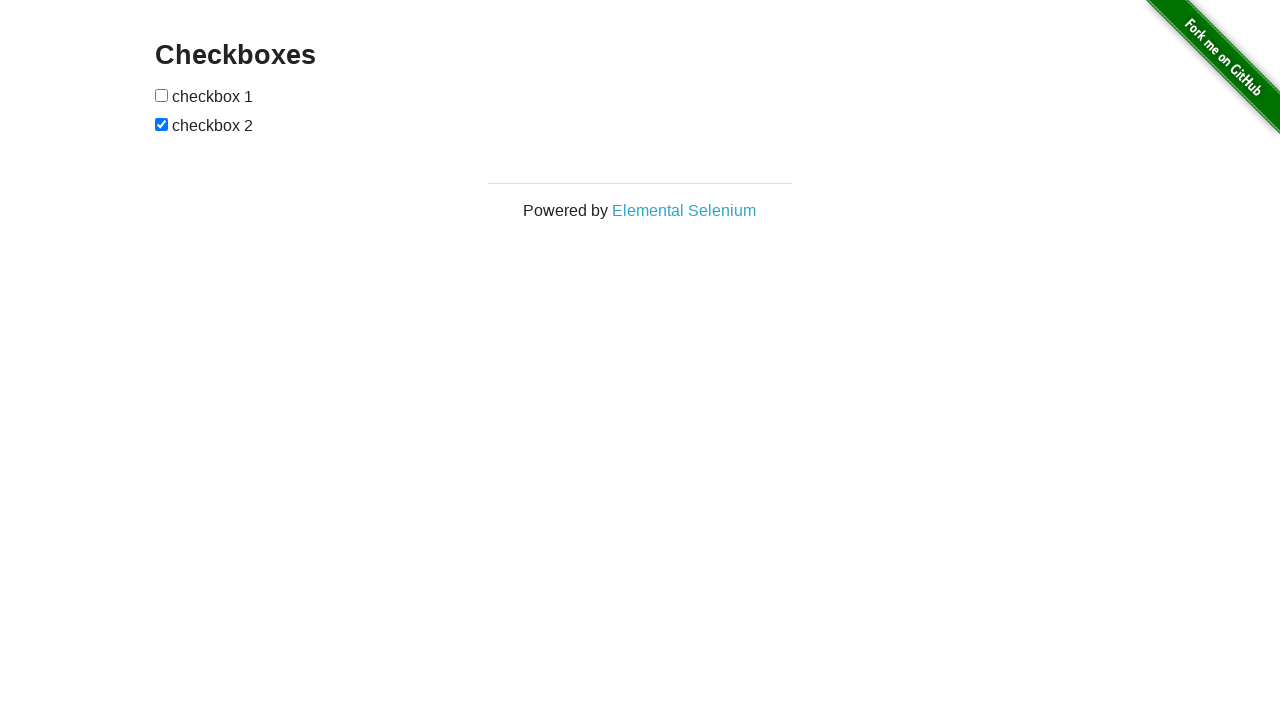

Checked checkbox 1 as it was unchecked at (162, 95) on //input[@type='checkbox'][1]
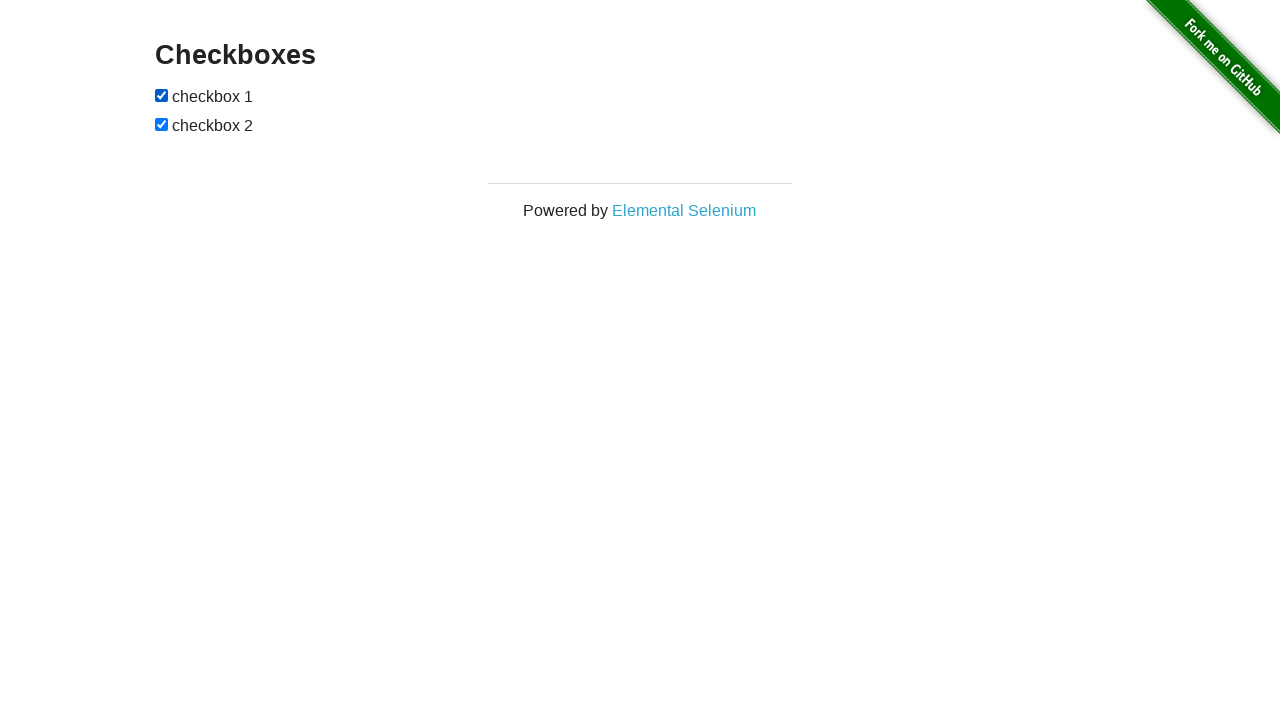

Unchecked checkbox 2 as it was checked at (162, 124) on //input[@type='checkbox'][2]
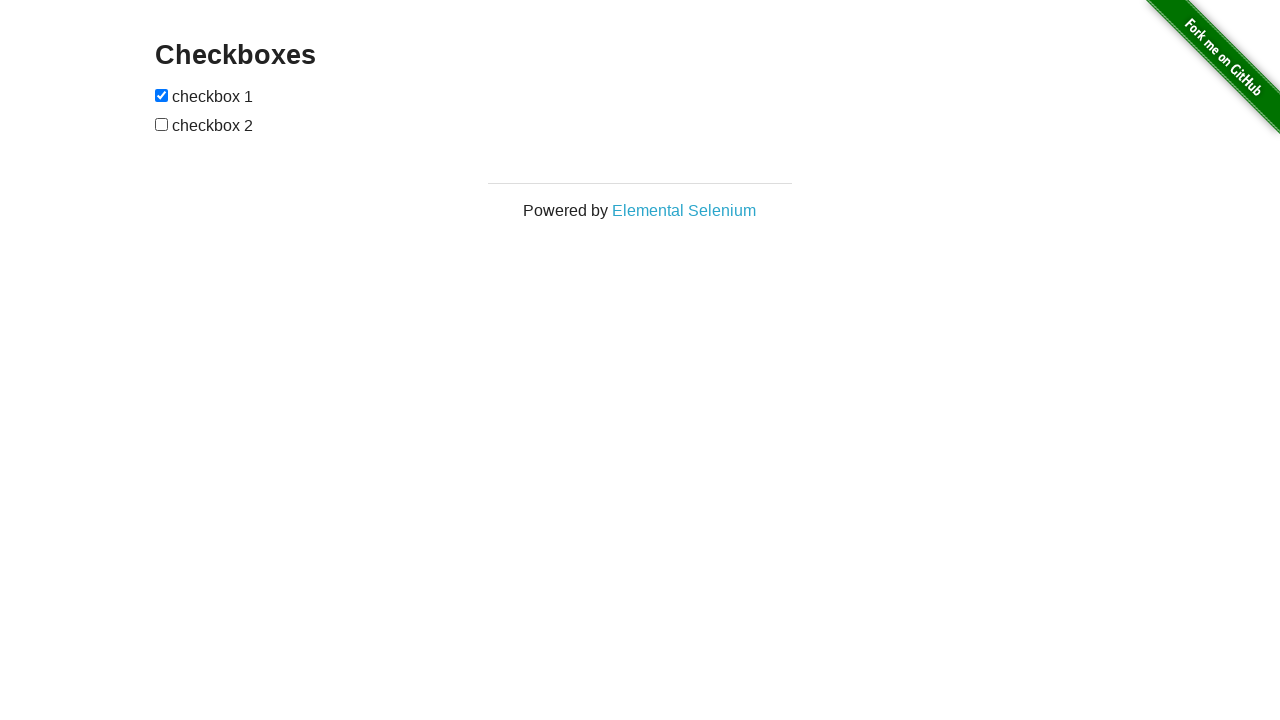

Verified that checkbox 1 is checked
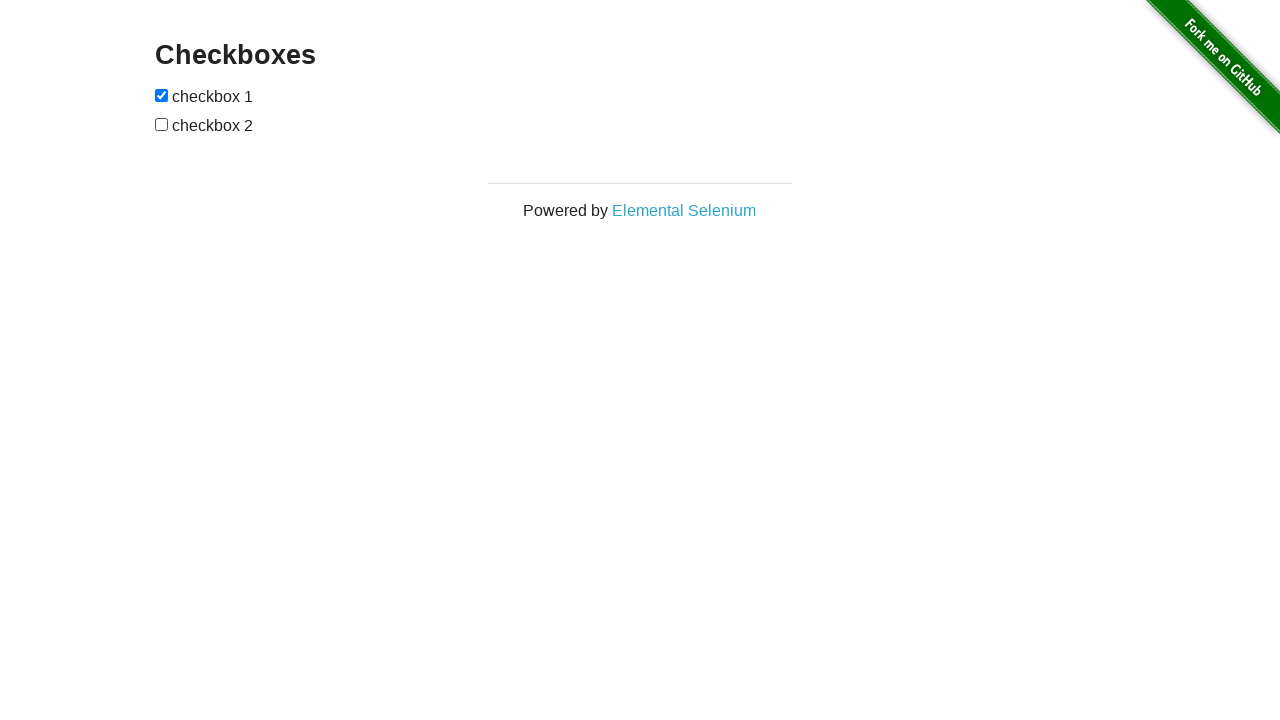

Verified that checkbox 2 is unchecked
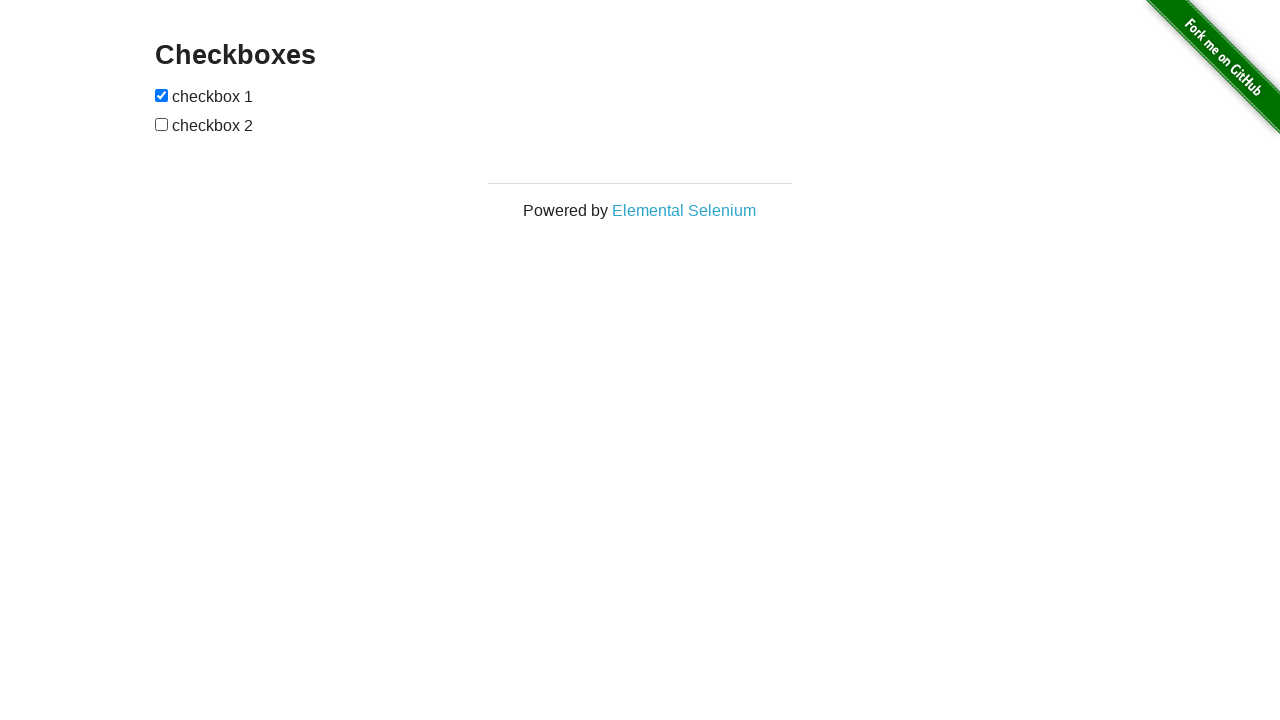

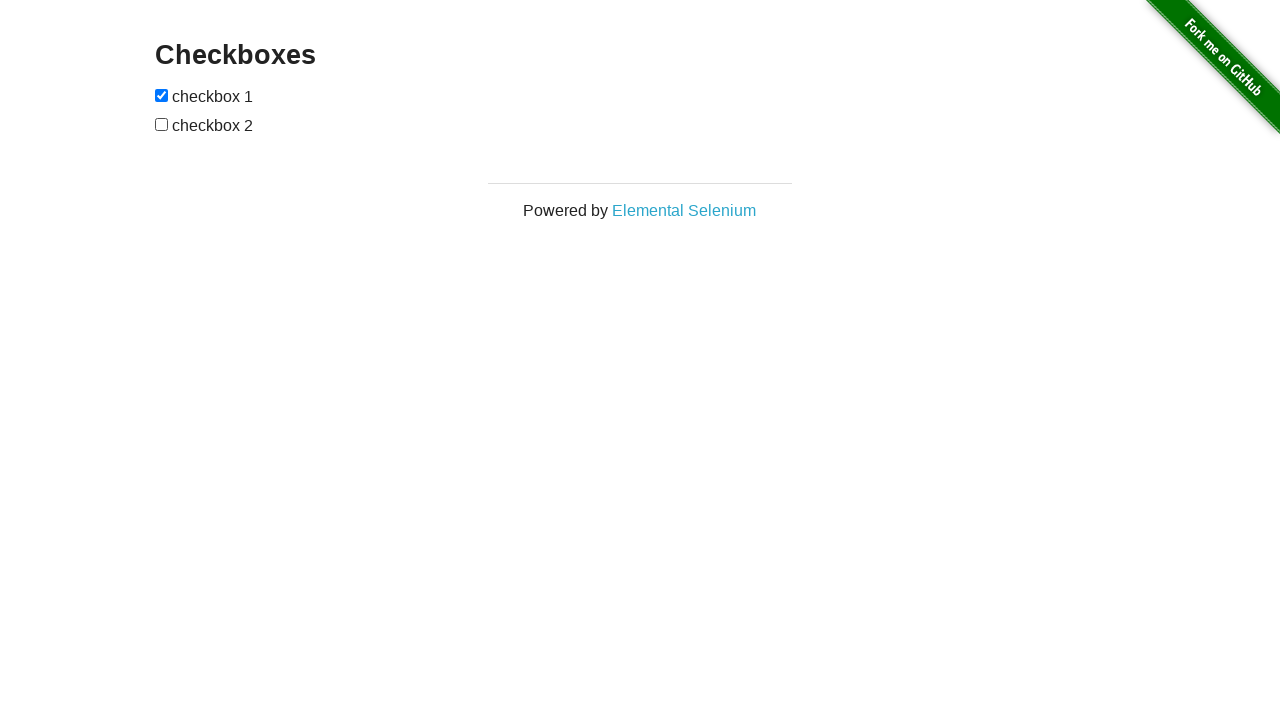